Tests different button click actions including single click, right-click, and double-click on a buttons demo page

Starting URL: https://demoqa.com/buttons

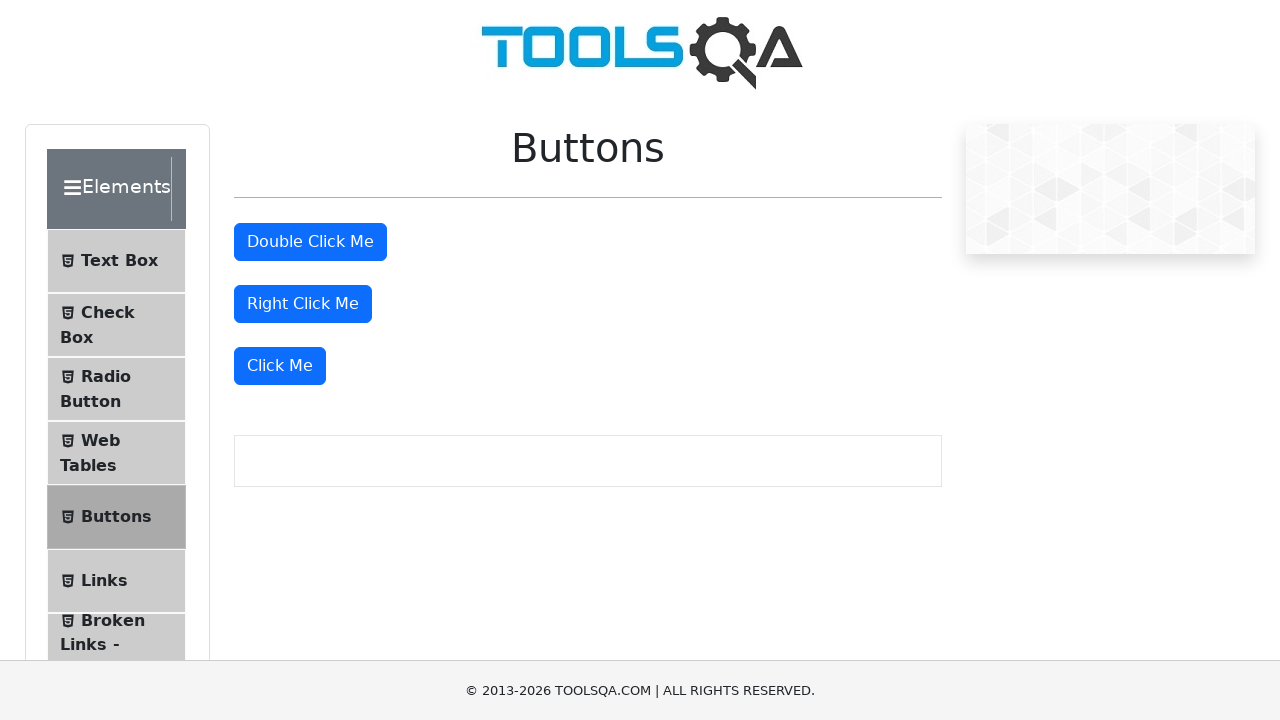

Navigated to buttons demo page
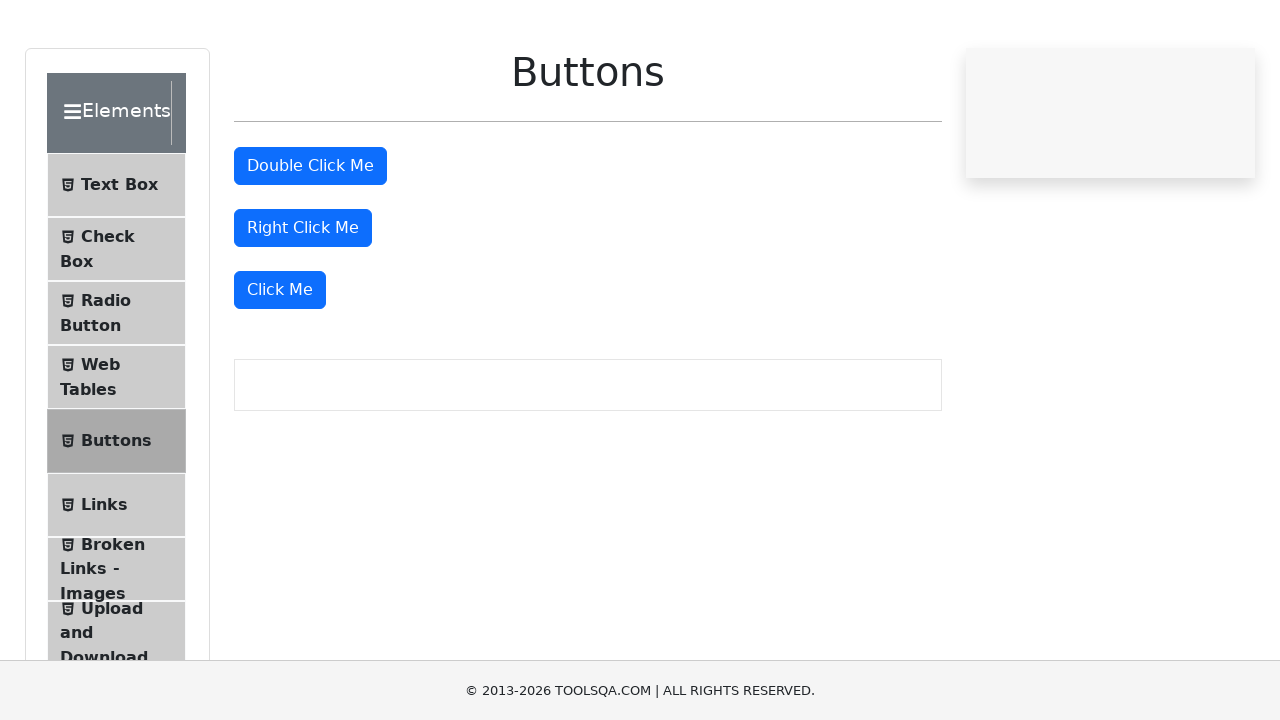

Performed single click on button at (280, 366) on xpath=(//button[@type='button'])[4]
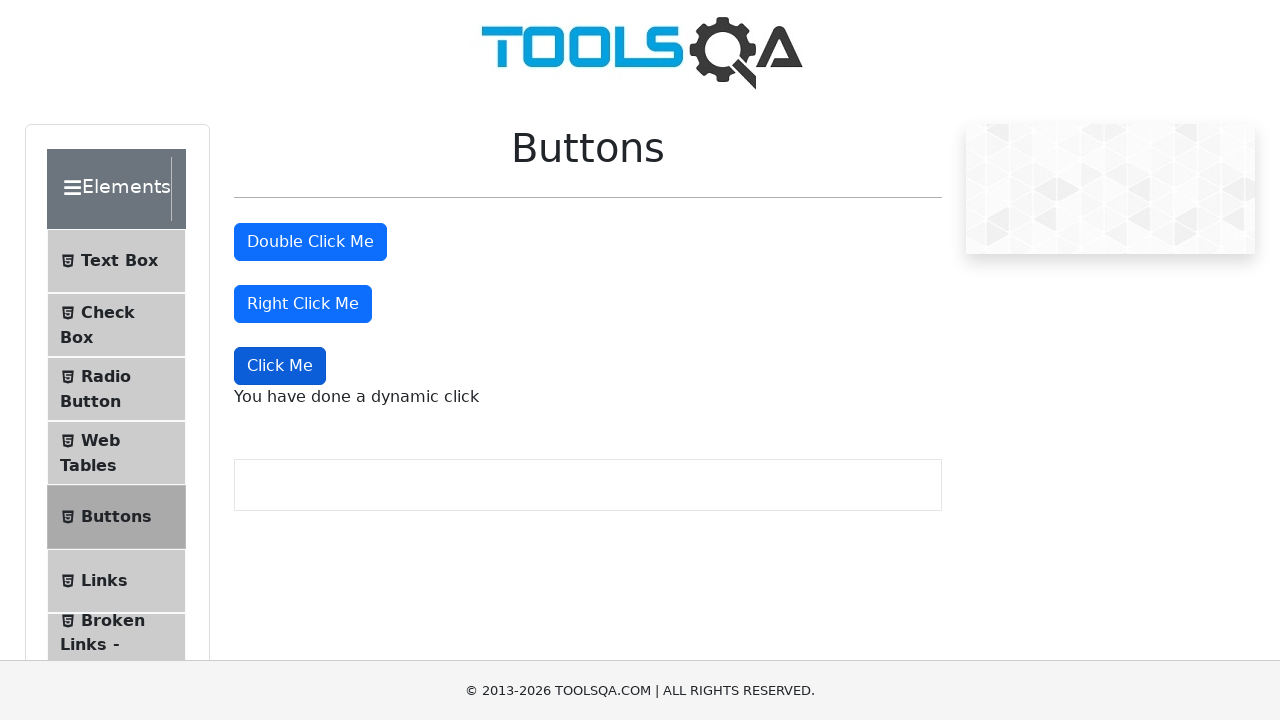

Performed right-click on button at (303, 304) on xpath=(//button[@type='button'])[3]
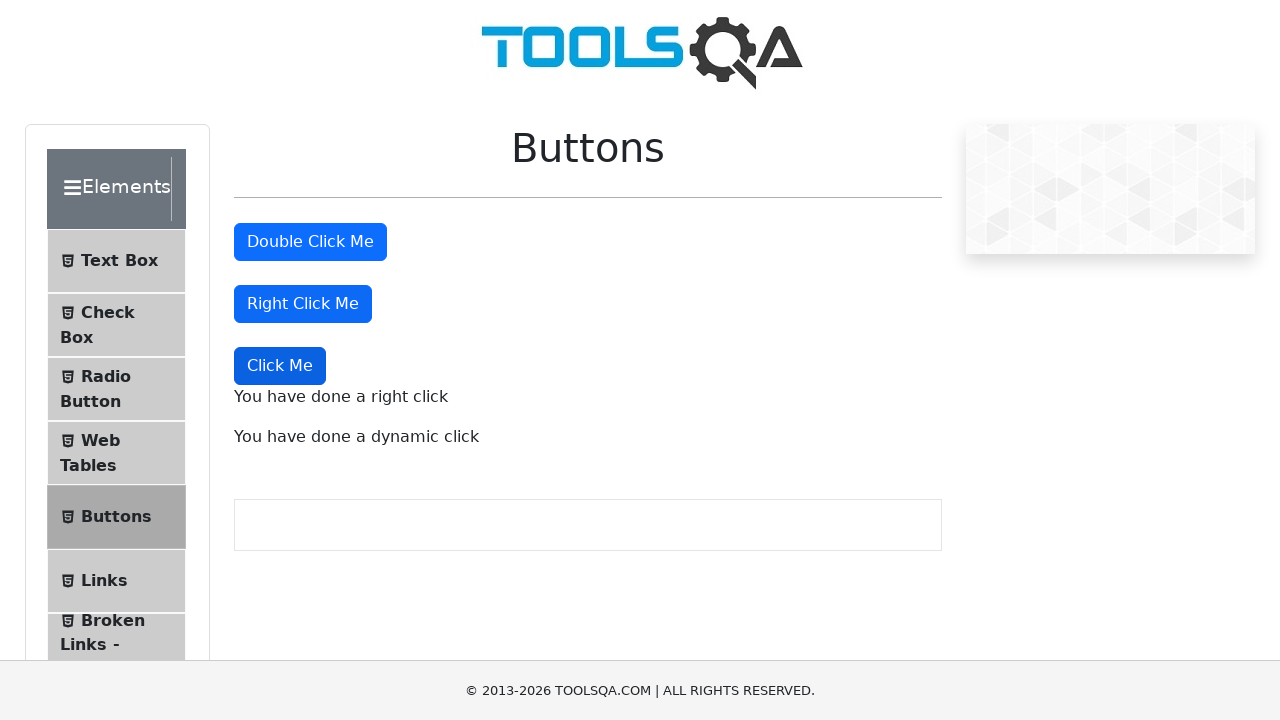

Performed double-click on button at (310, 242) on #doubleClickBtn
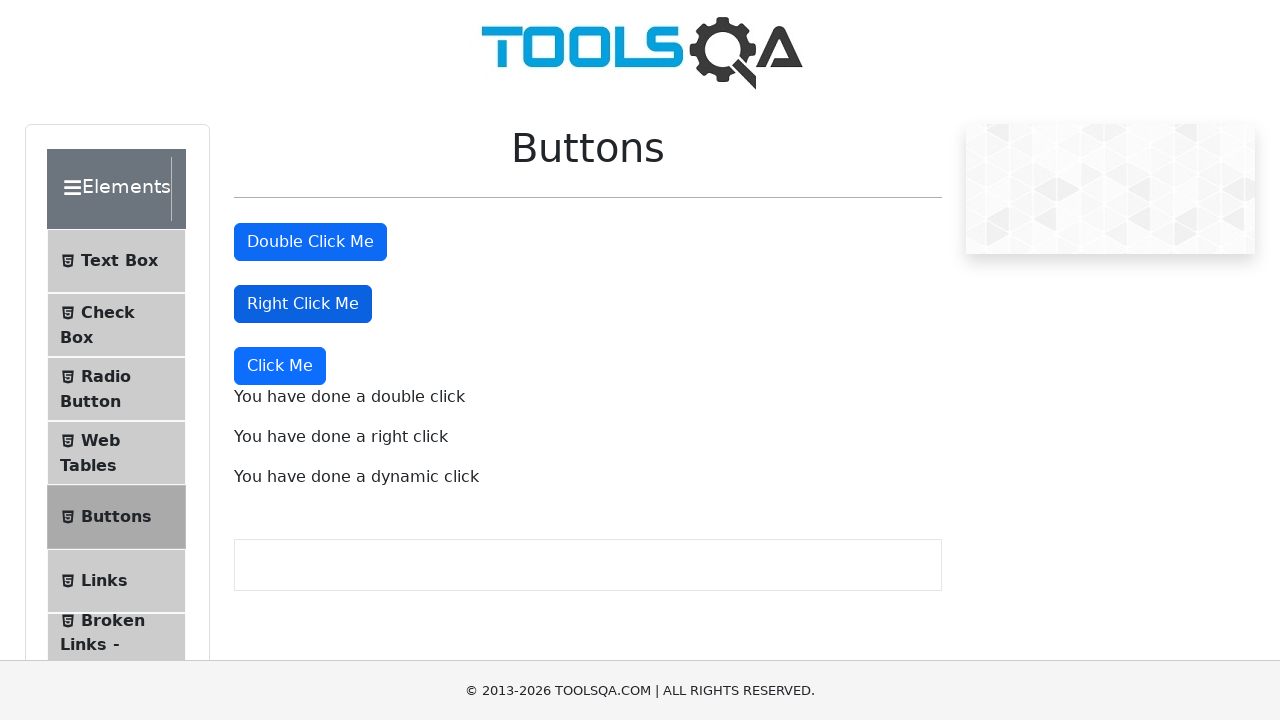

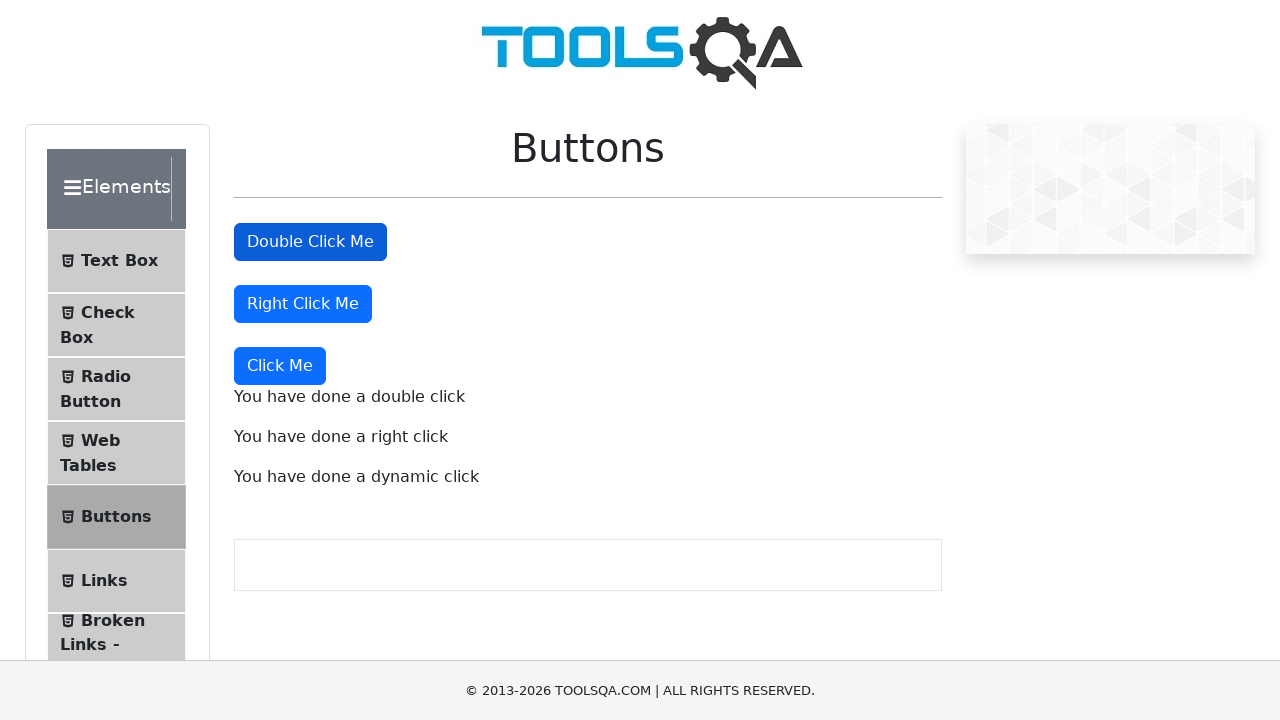